Tests slider widget by clicking and moving the slider

Starting URL: https://demoqa.com/slider

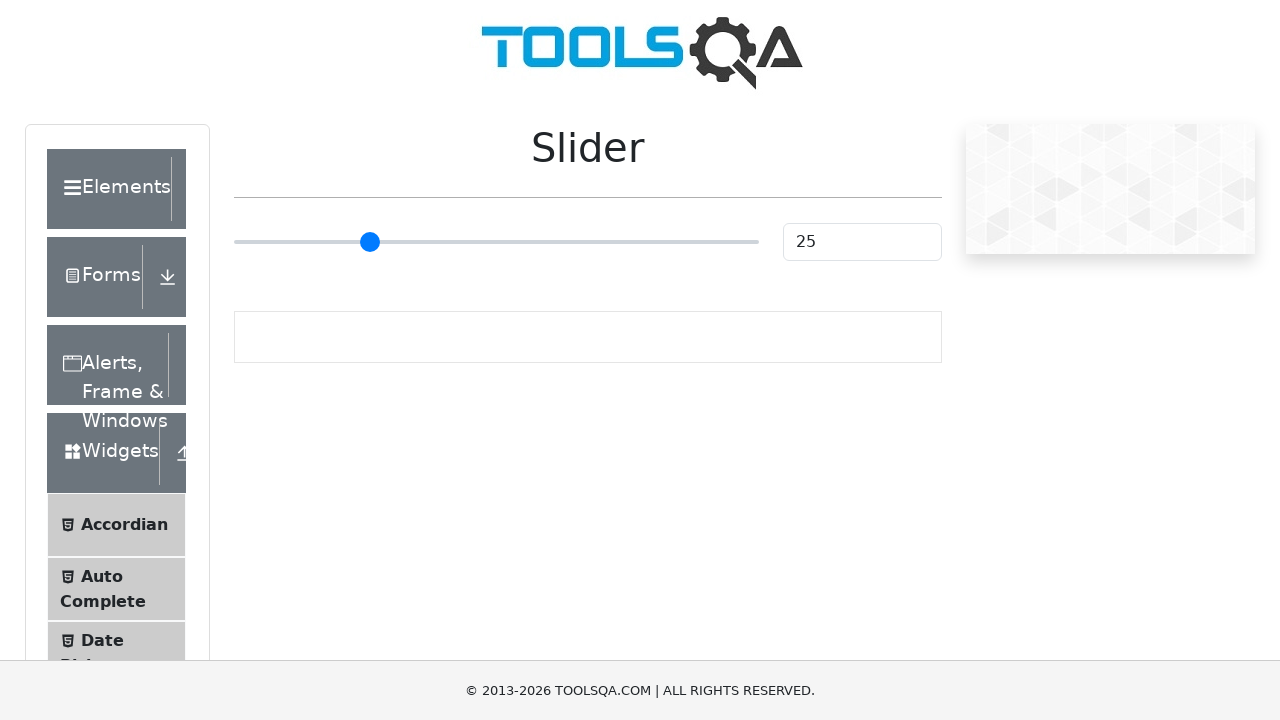

Clicked on slider widget at (496, 242) on input.range-slider
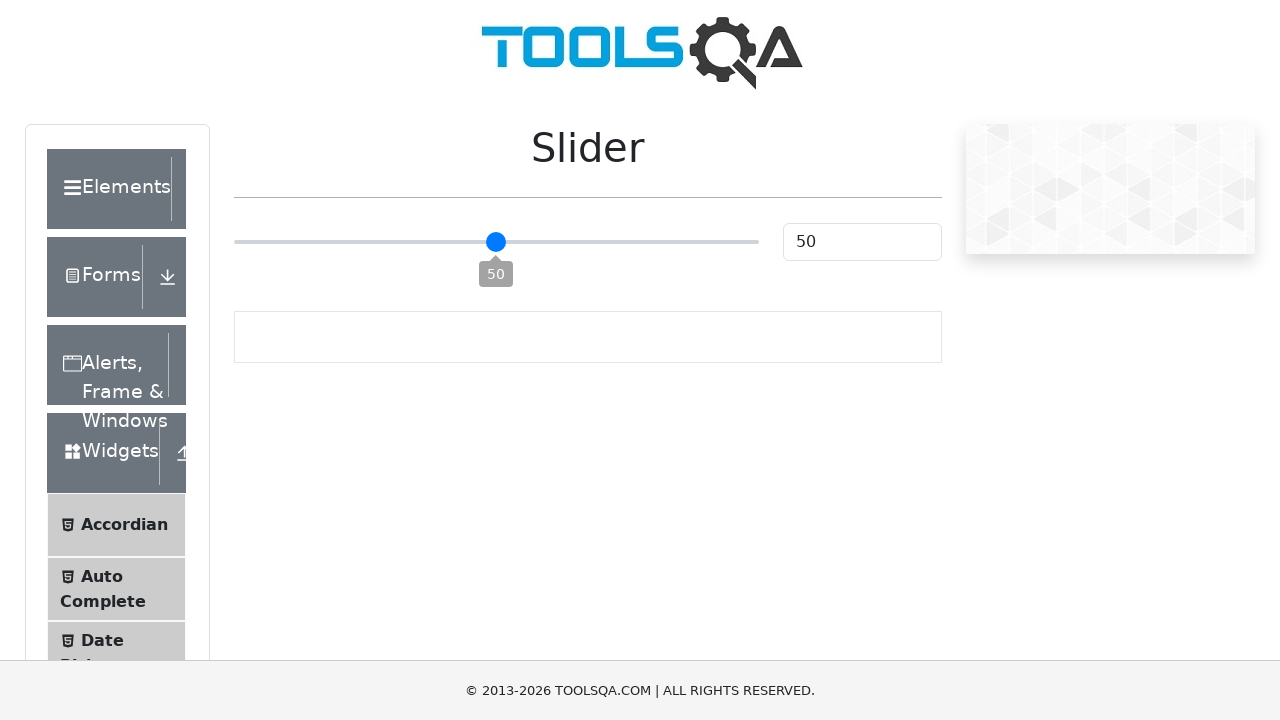

Retrieved slider bounding box
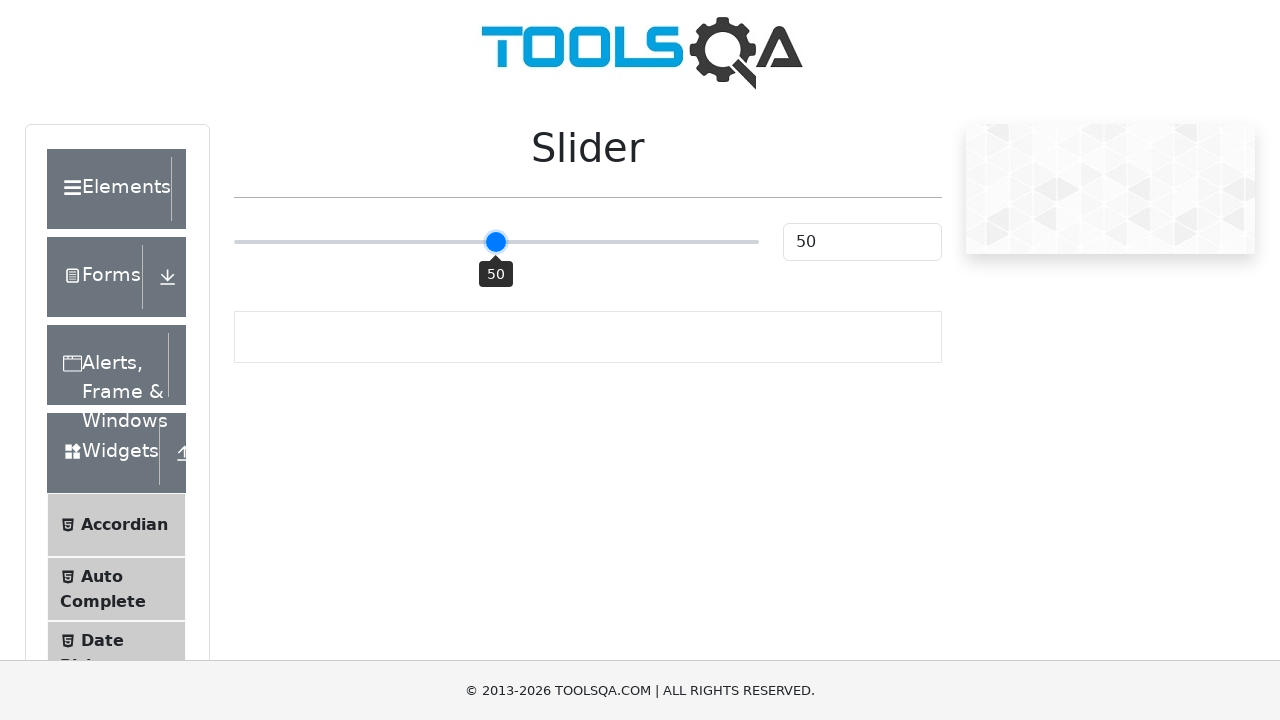

Moved mouse to center of slider at (496, 242)
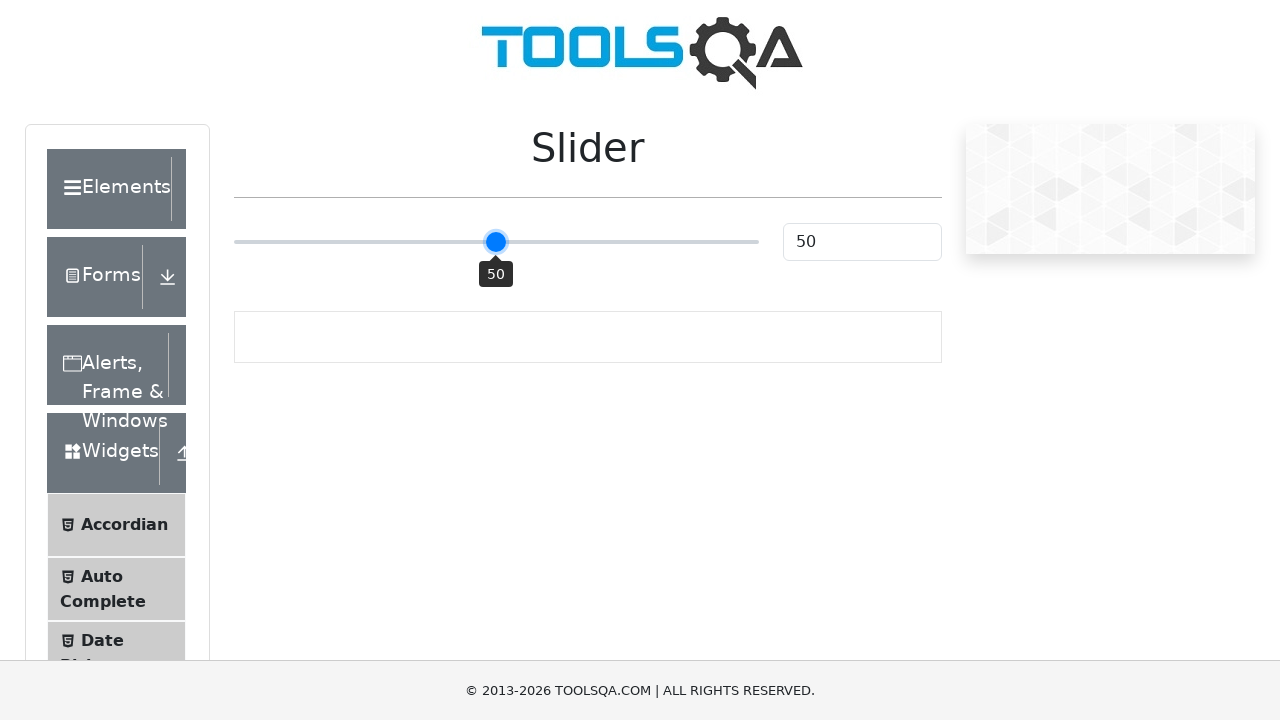

Pressed mouse button down on slider at (496, 242)
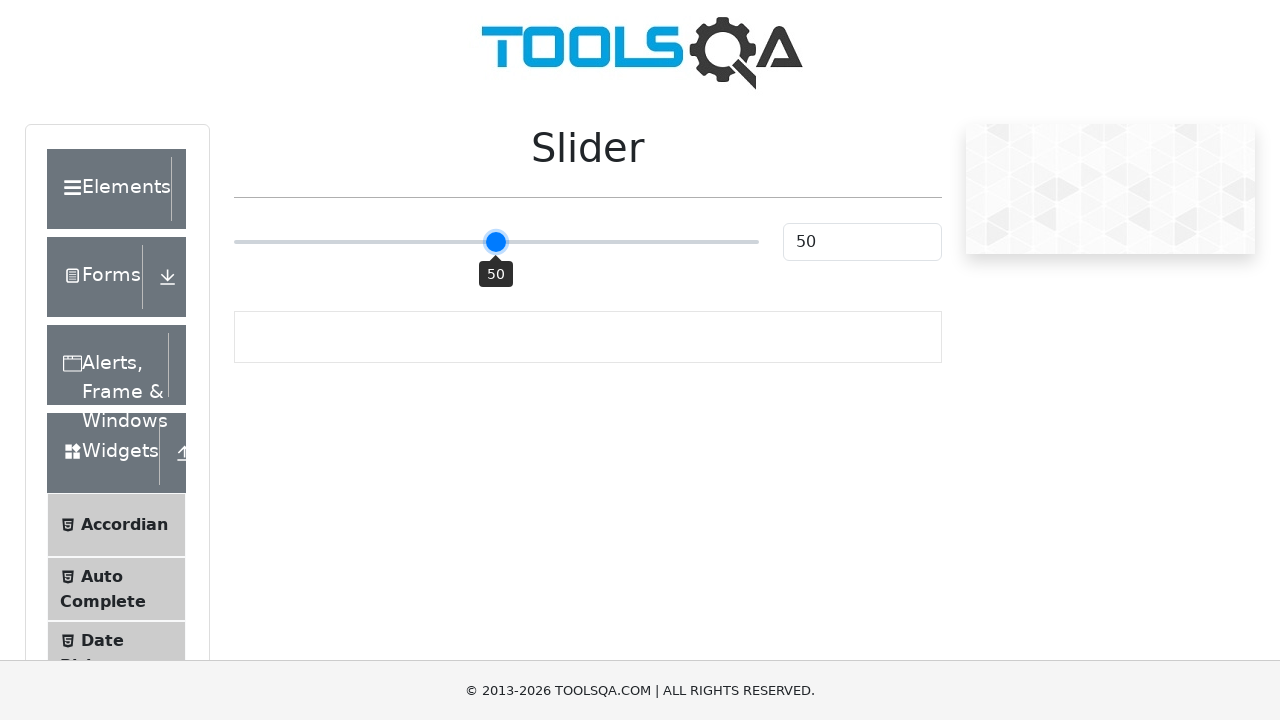

Dragged slider to the right by 40 pixels at (536, 242)
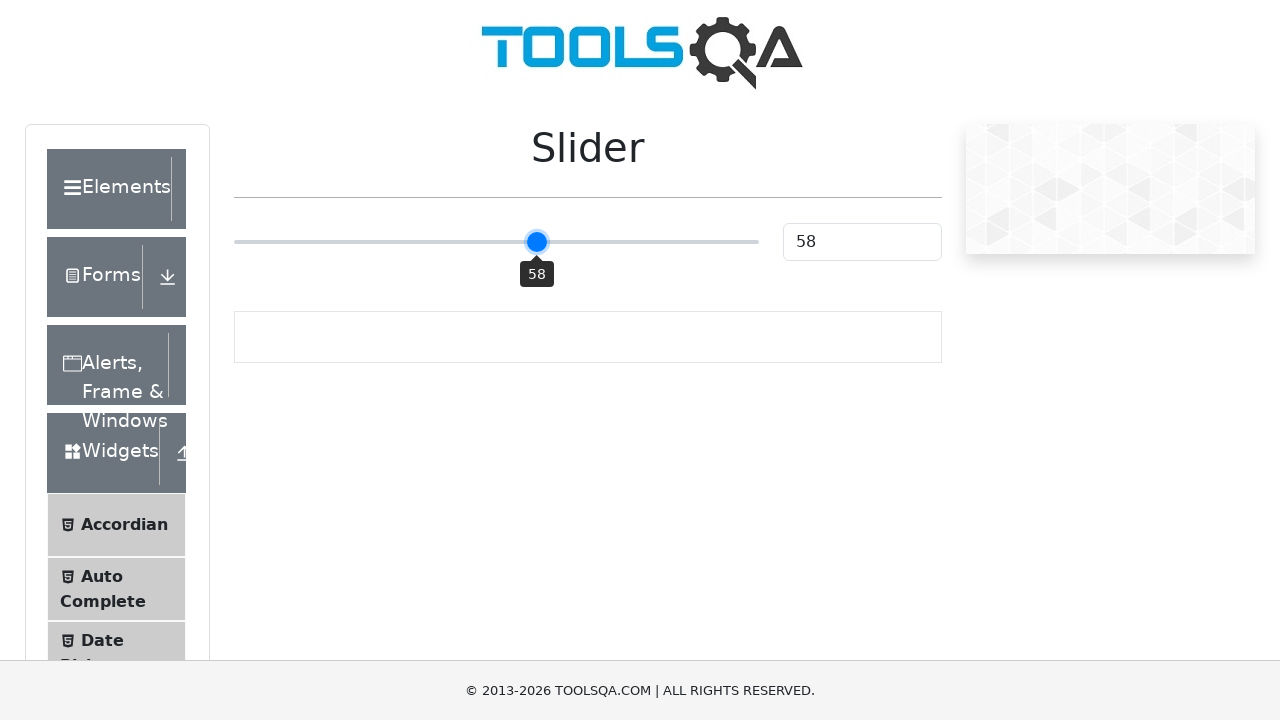

Released mouse button to complete slider movement at (536, 242)
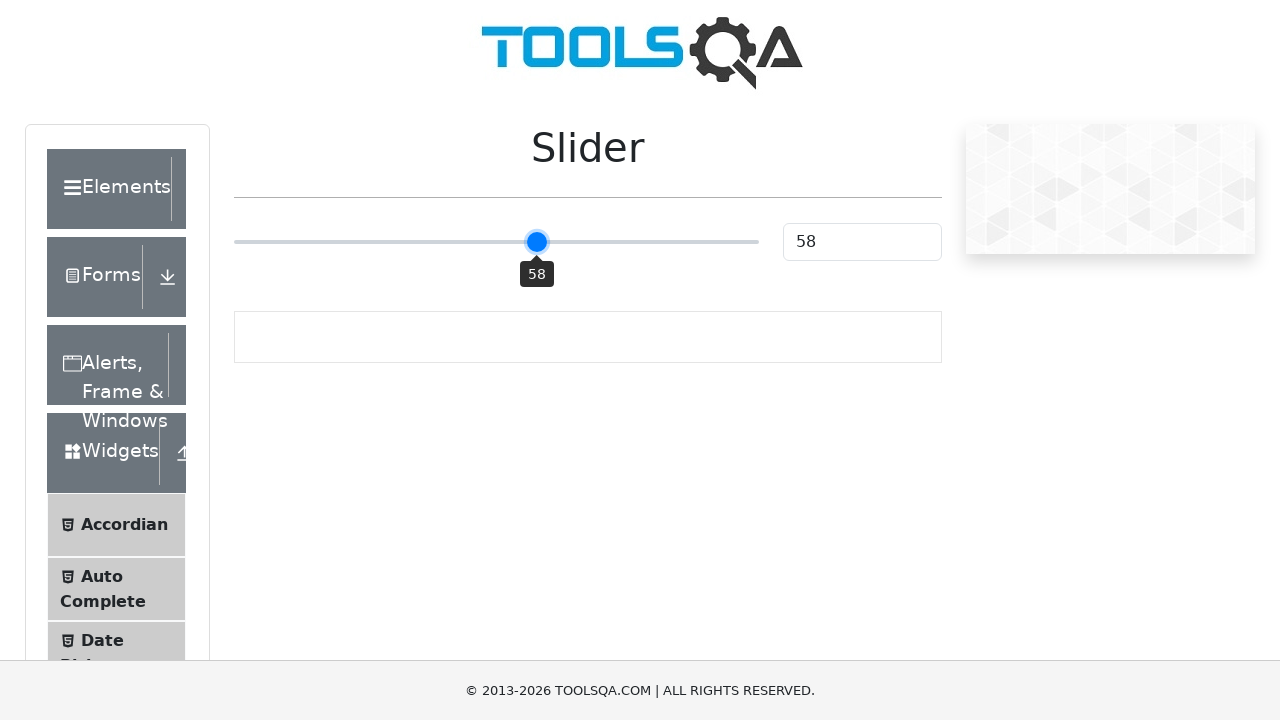

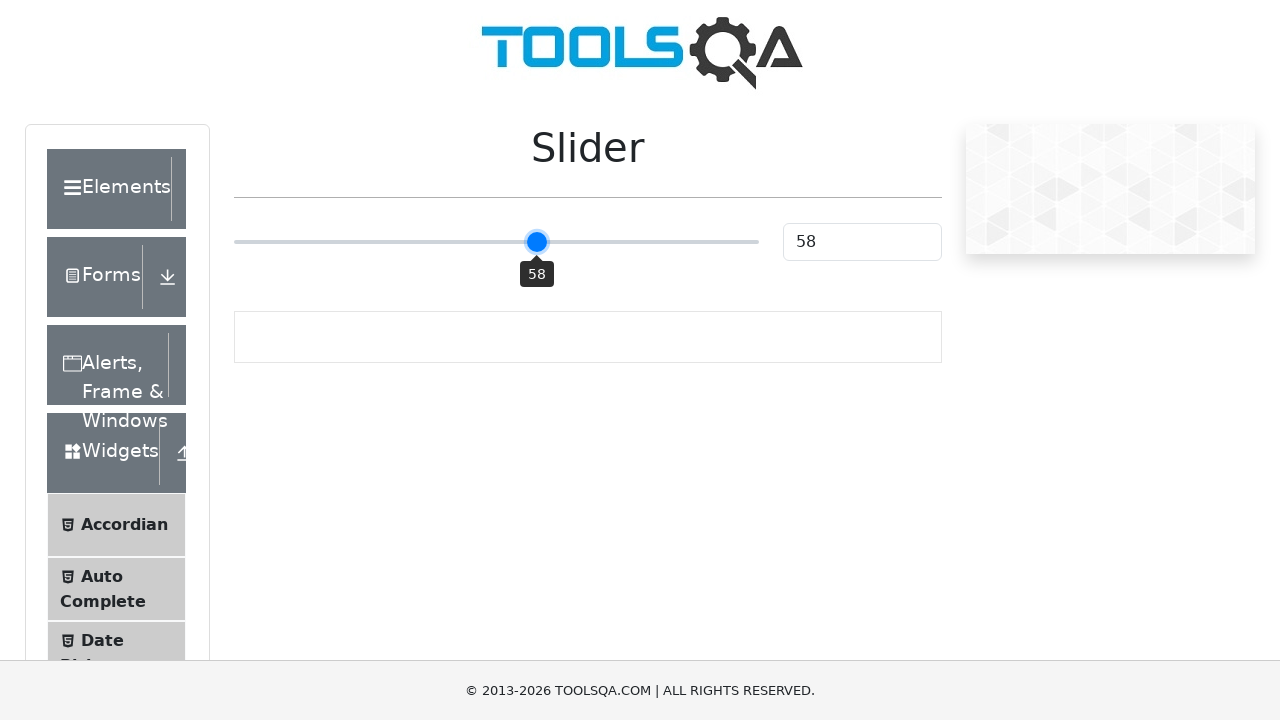